Tests sorting the Due column using semantic class-based locators on table2, clicking the dues header and verifying sorting.

Starting URL: http://the-internet.herokuapp.com/tables

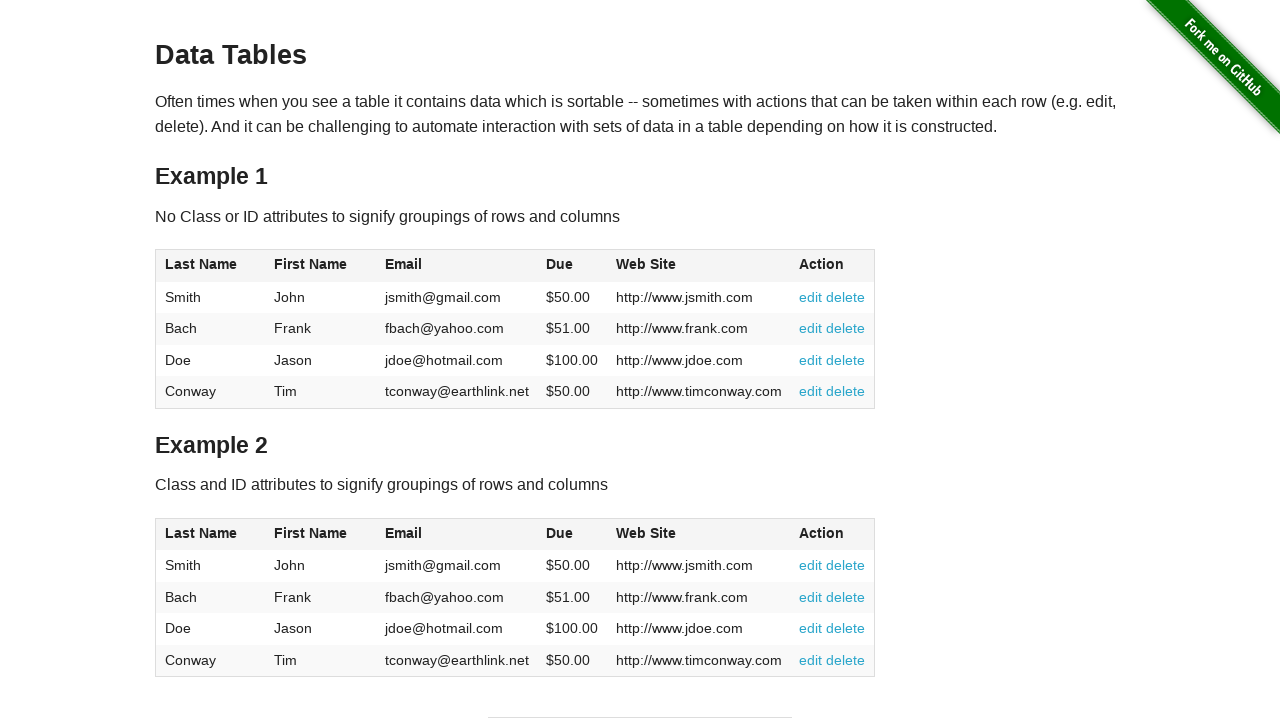

Clicked the Due column header in table2 to sort at (560, 533) on #table2 thead .dues
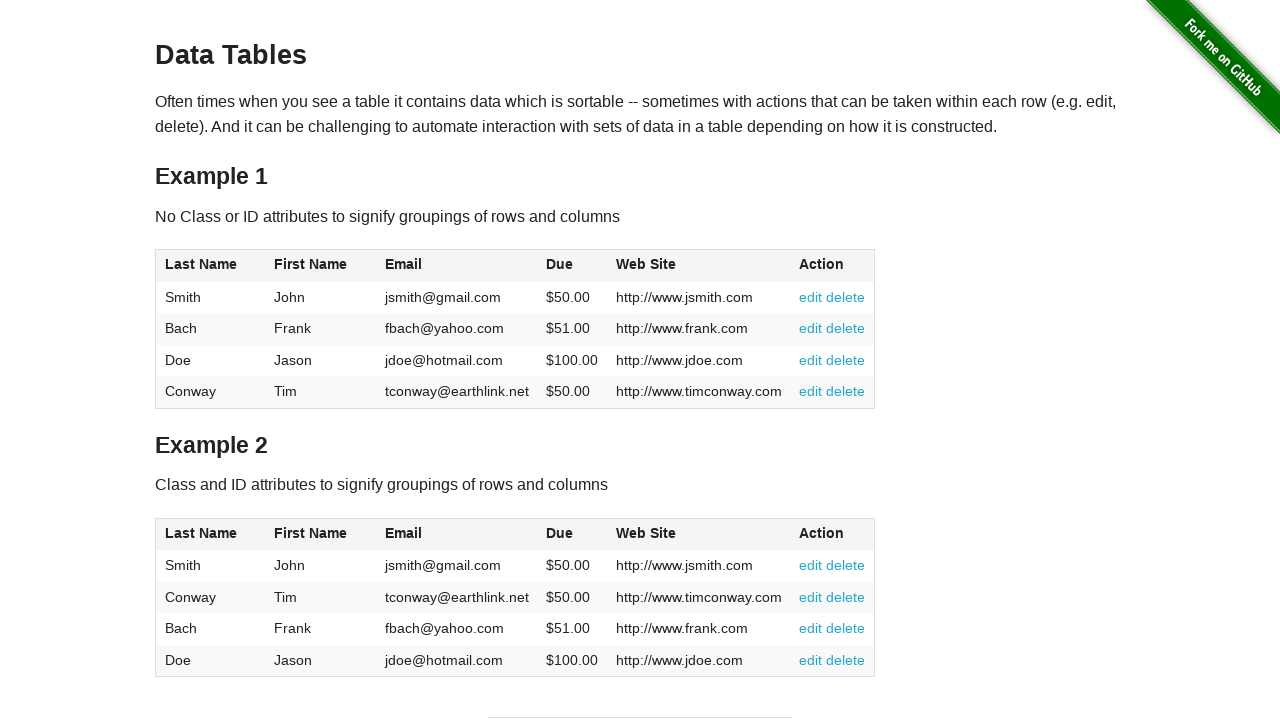

Verified Due column cells are present after sorting
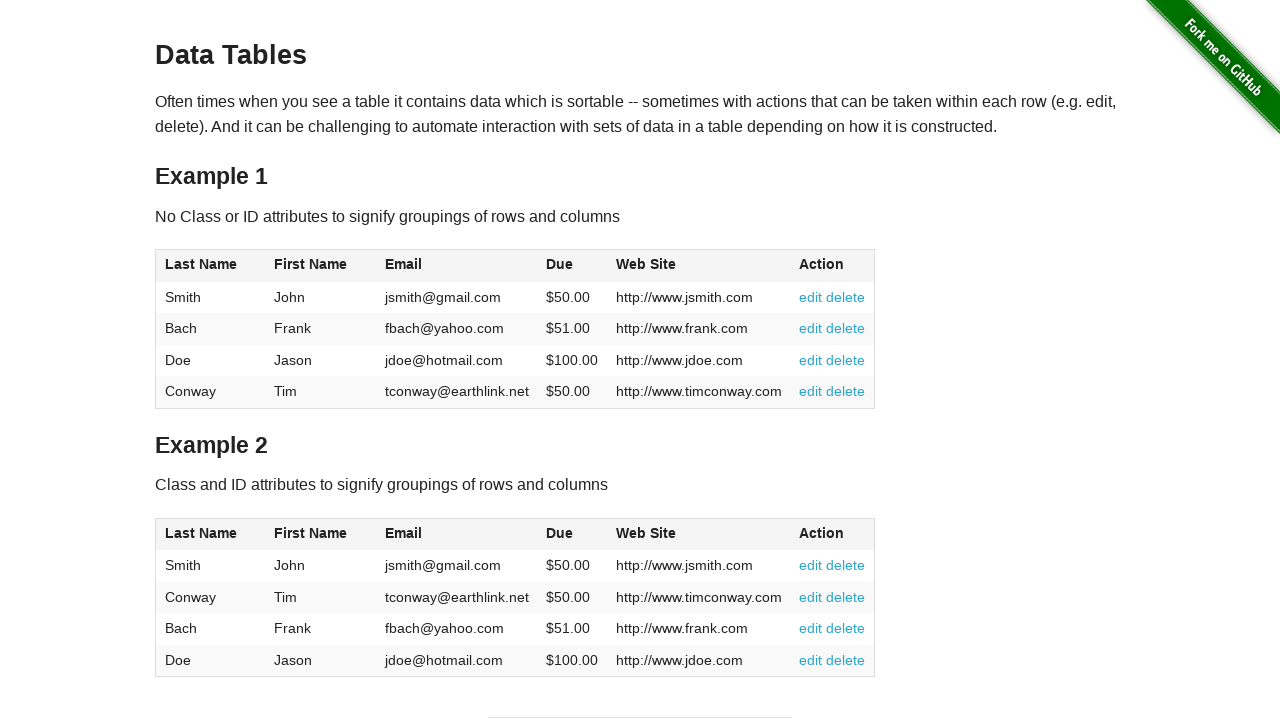

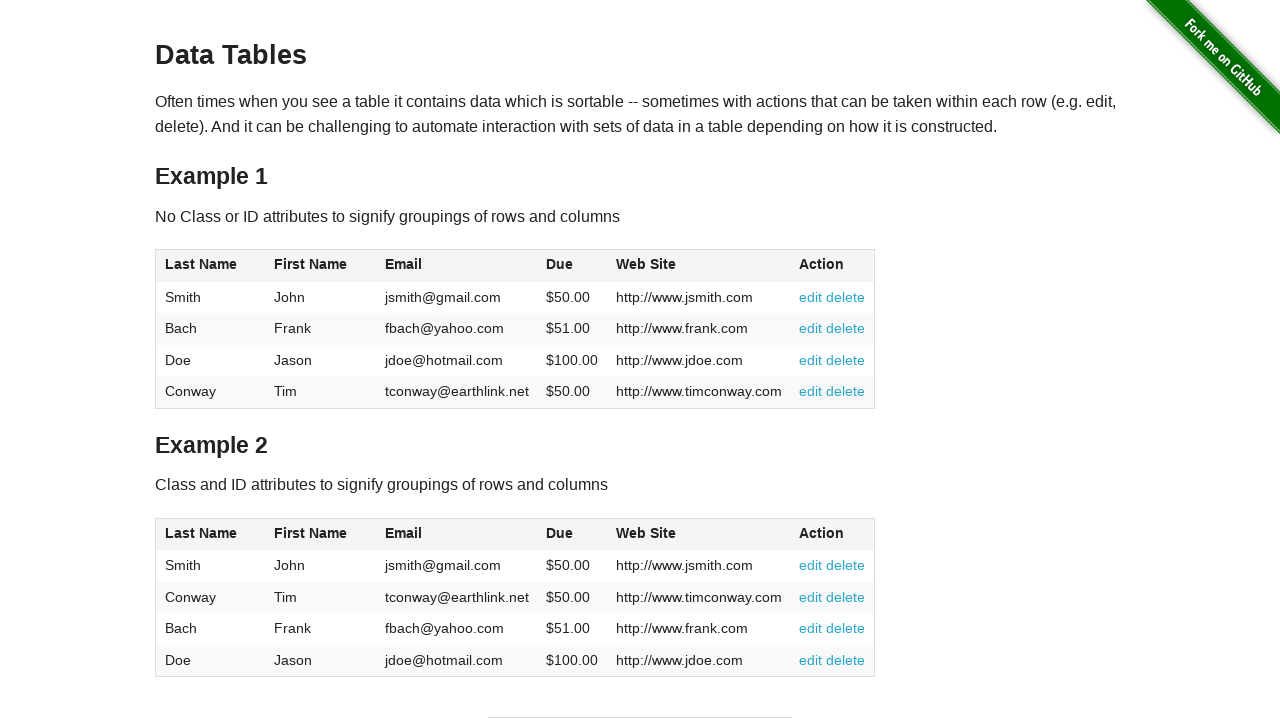